Tests navigation to Rediff homepage and clicks on the signin button to access the login page

Starting URL: https://rediff.com

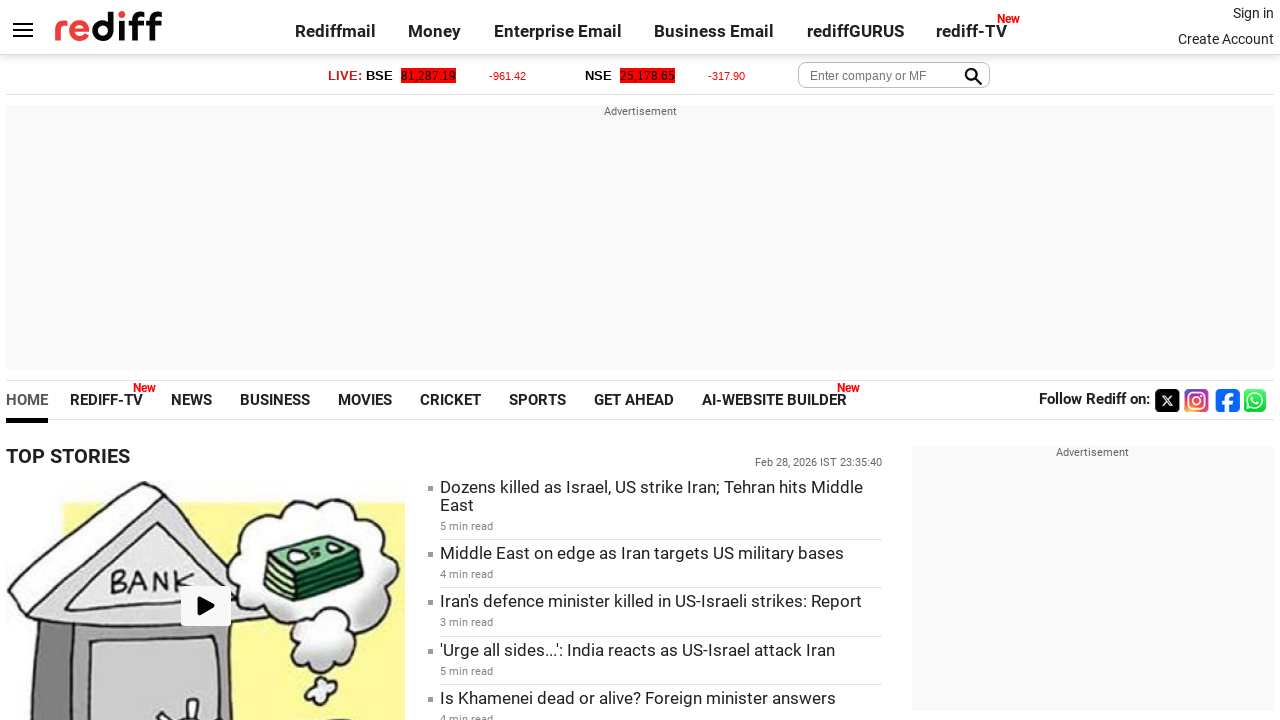

Navigated to Rediff homepage
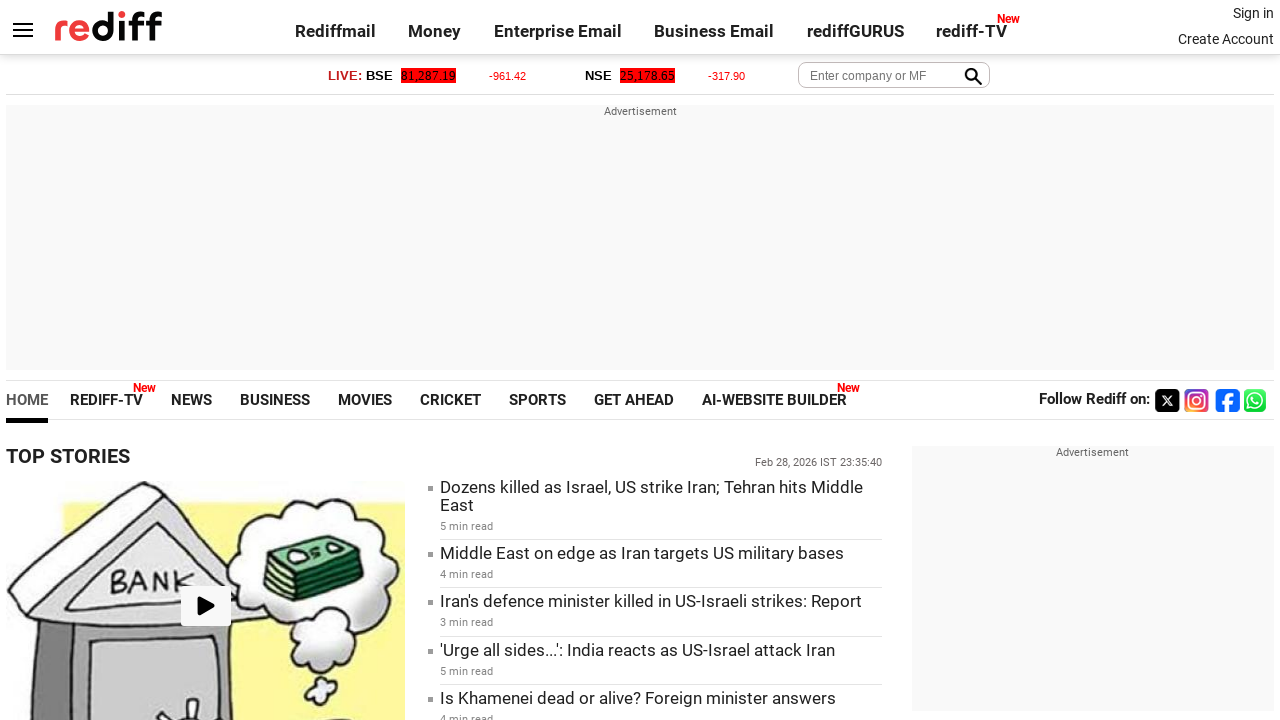

Clicked on signin button to access login page at (1253, 13) on .signin
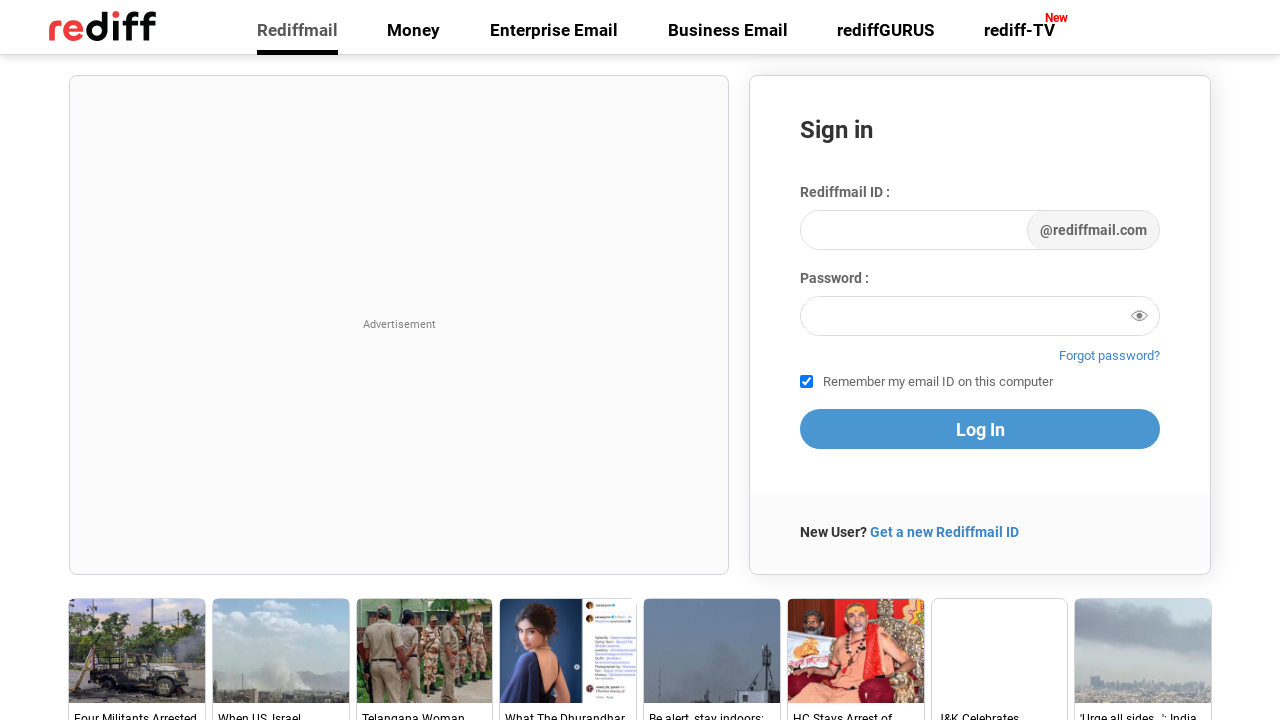

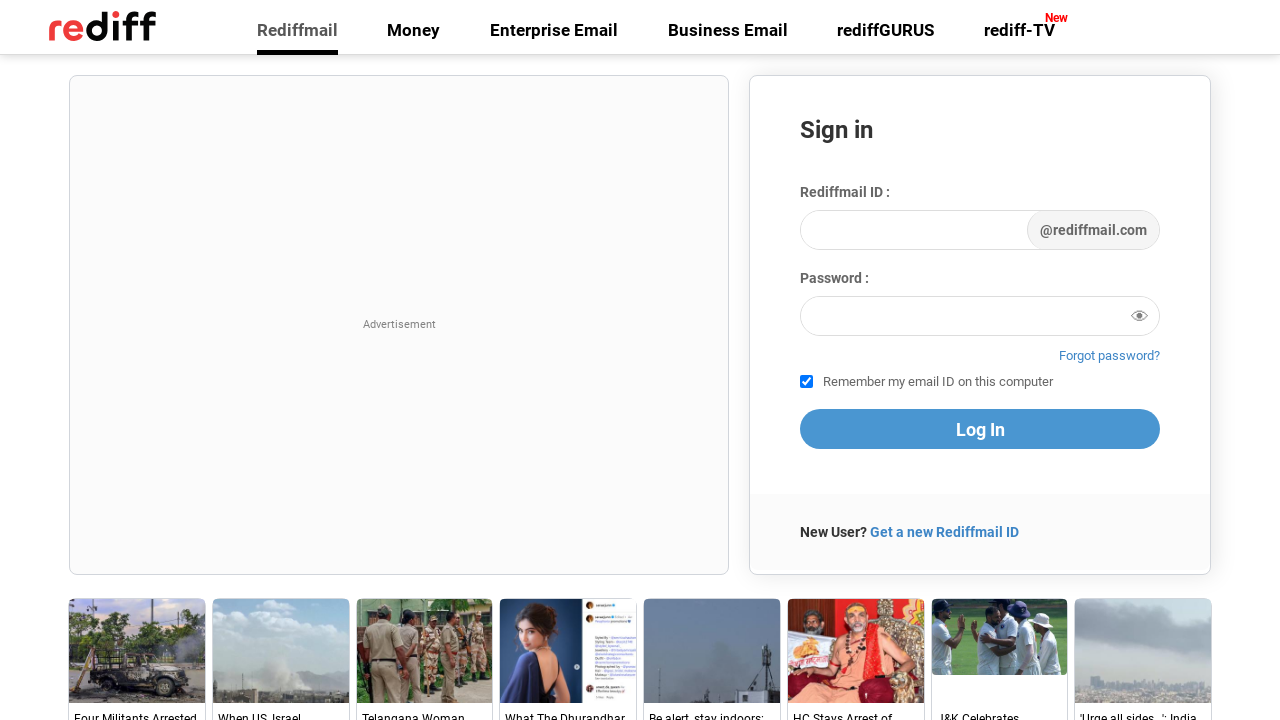